Tests clicking three buttons - Submit, Login, and Register

Starting URL: https://omayo.blogspot.in/

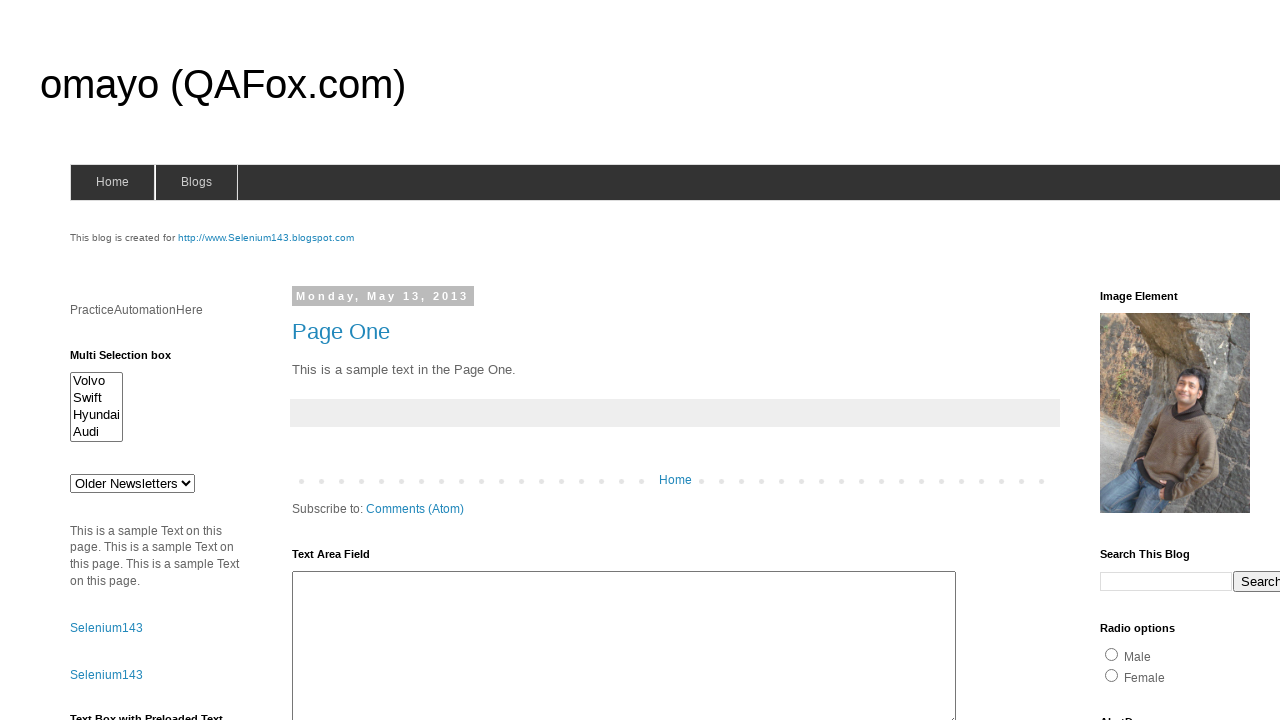

Clicked Submit button at (98, 361) on button:has-text('Submit')
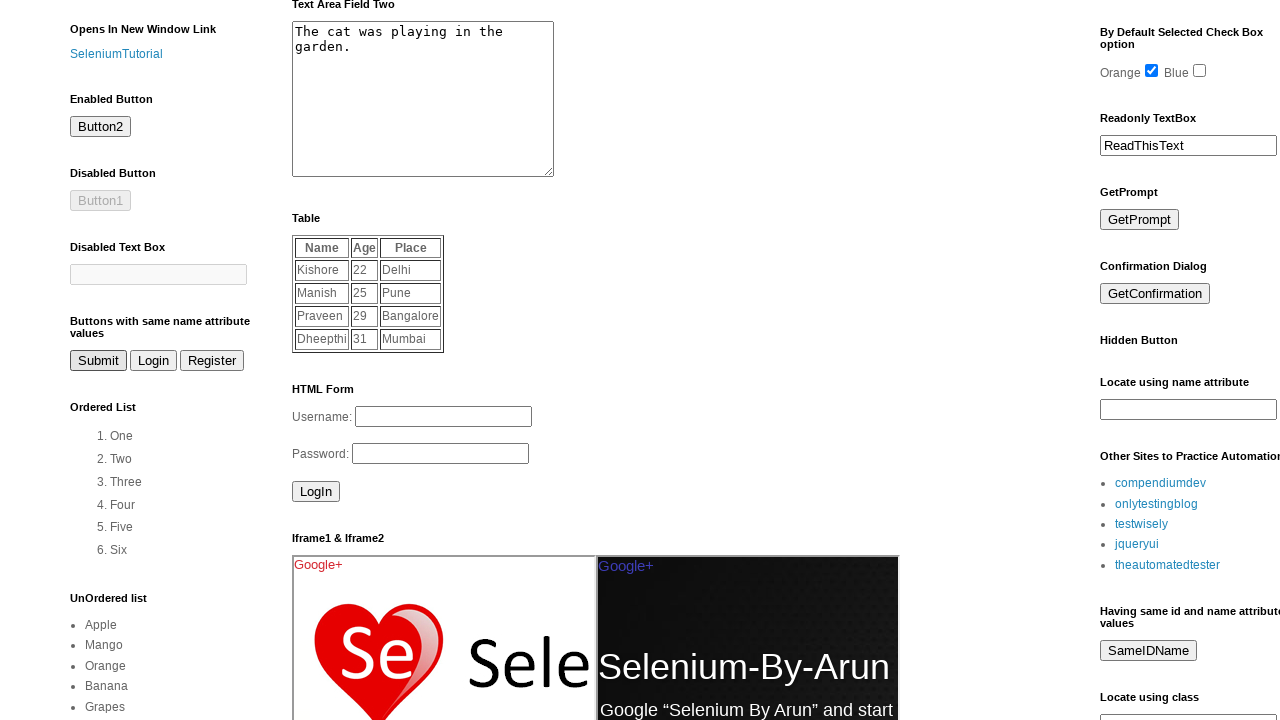

Clicked Login button at (316, 492) on button:has-text('Login')
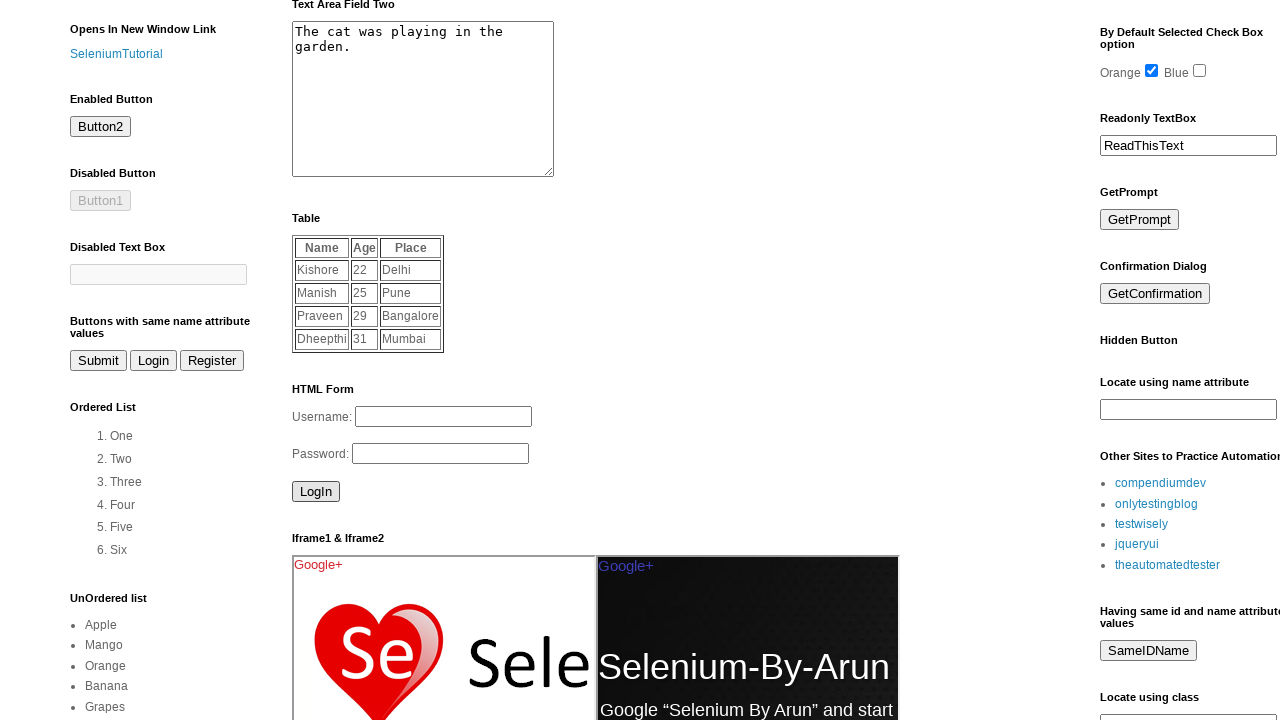

Clicked Register button at (212, 361) on button:has-text('Register')
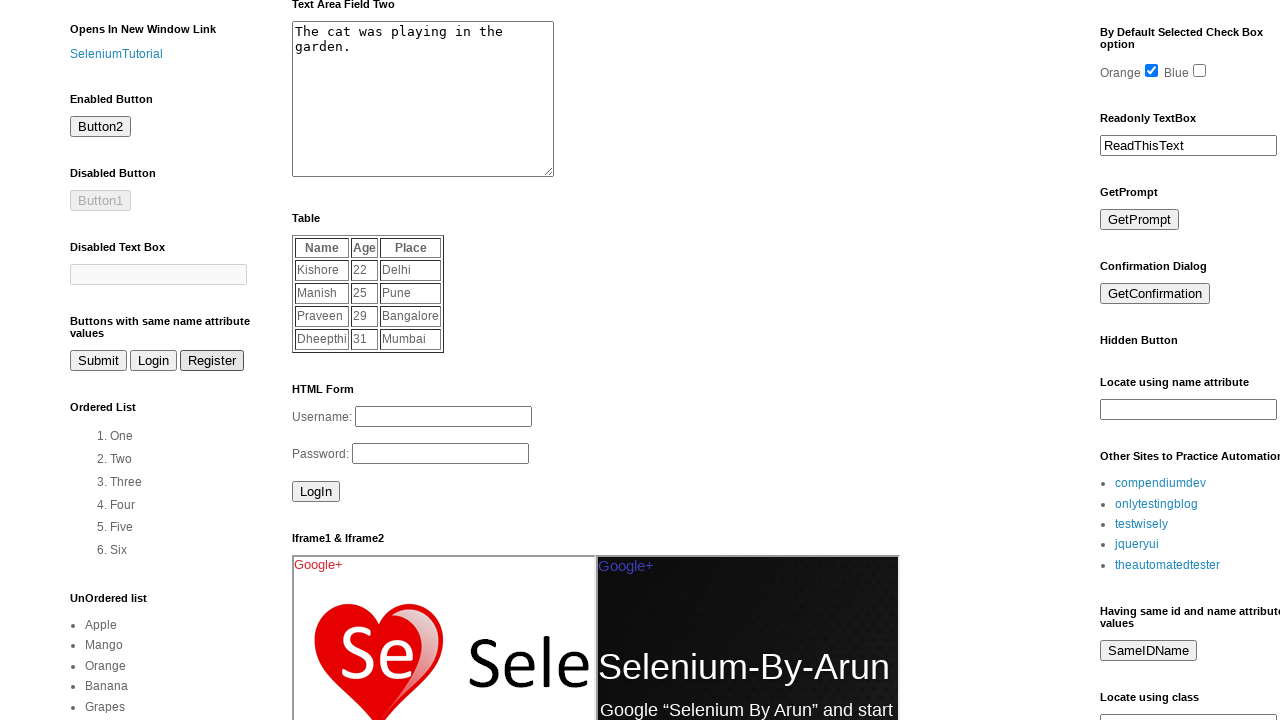

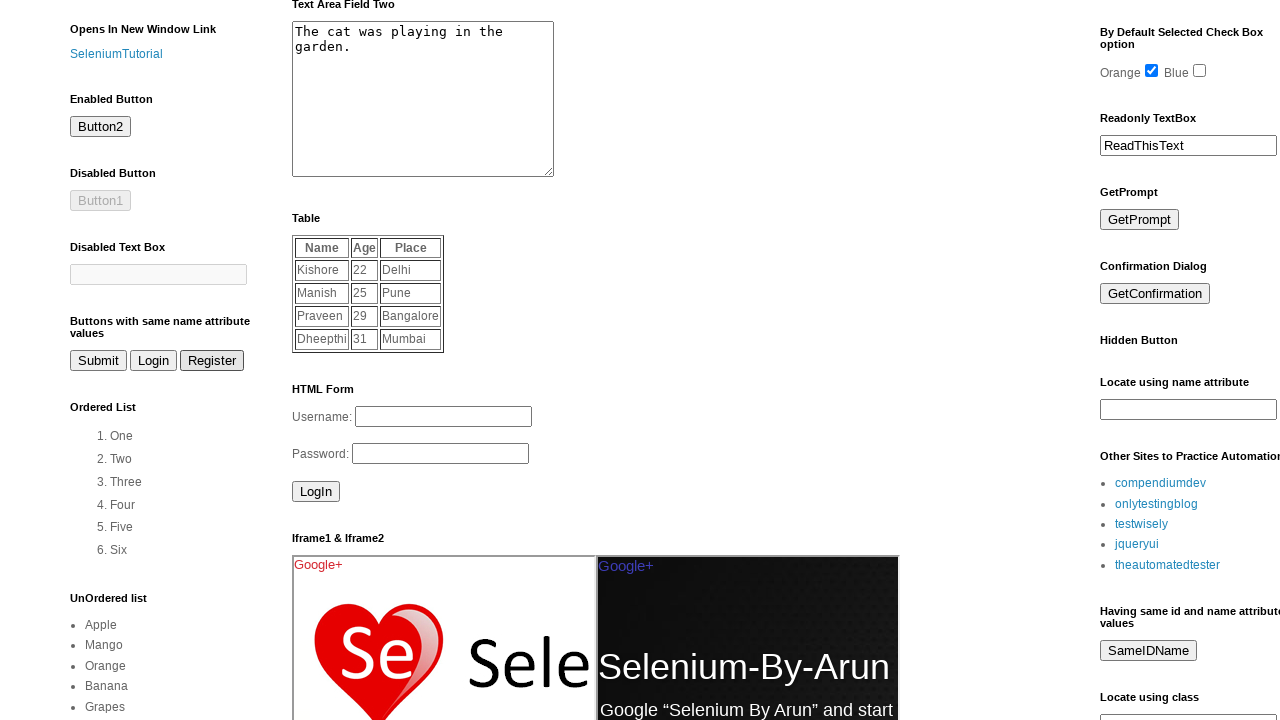